Tests the flight booking page by interacting with the departure city dropdown and verifying its options are available

Starting URL: https://blazedemo.com/

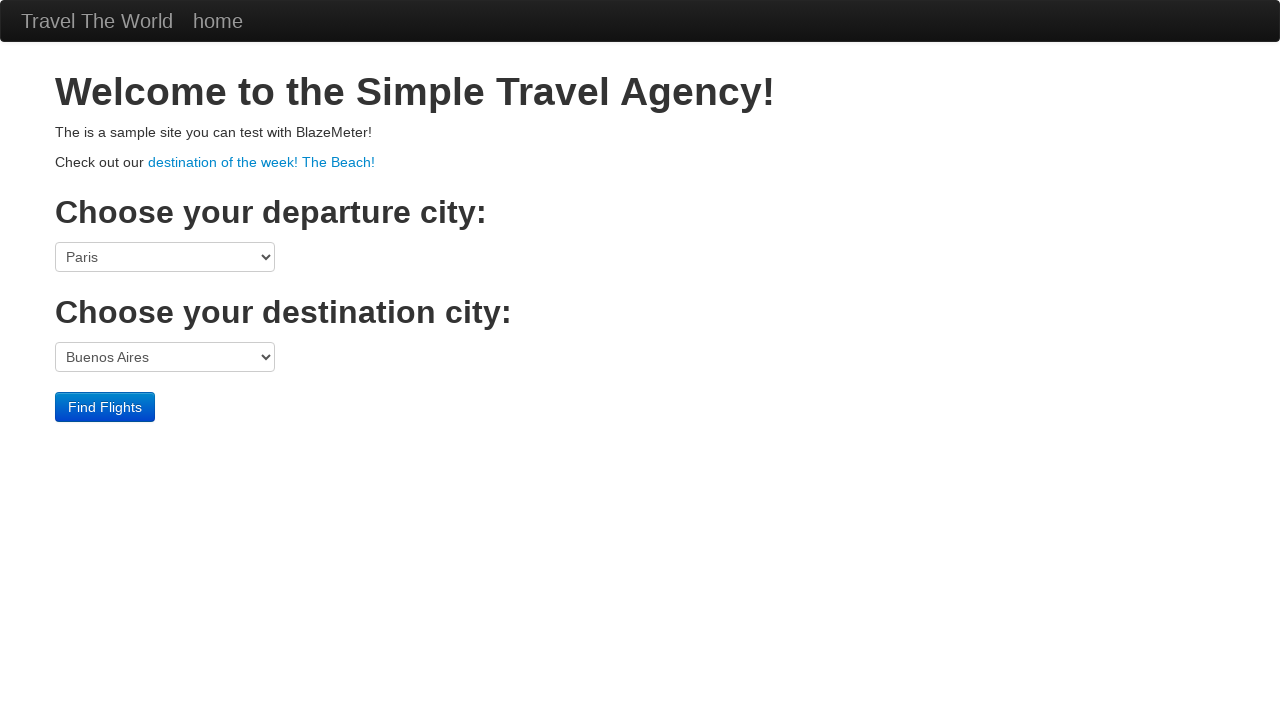

Waited for departure city dropdown to be visible
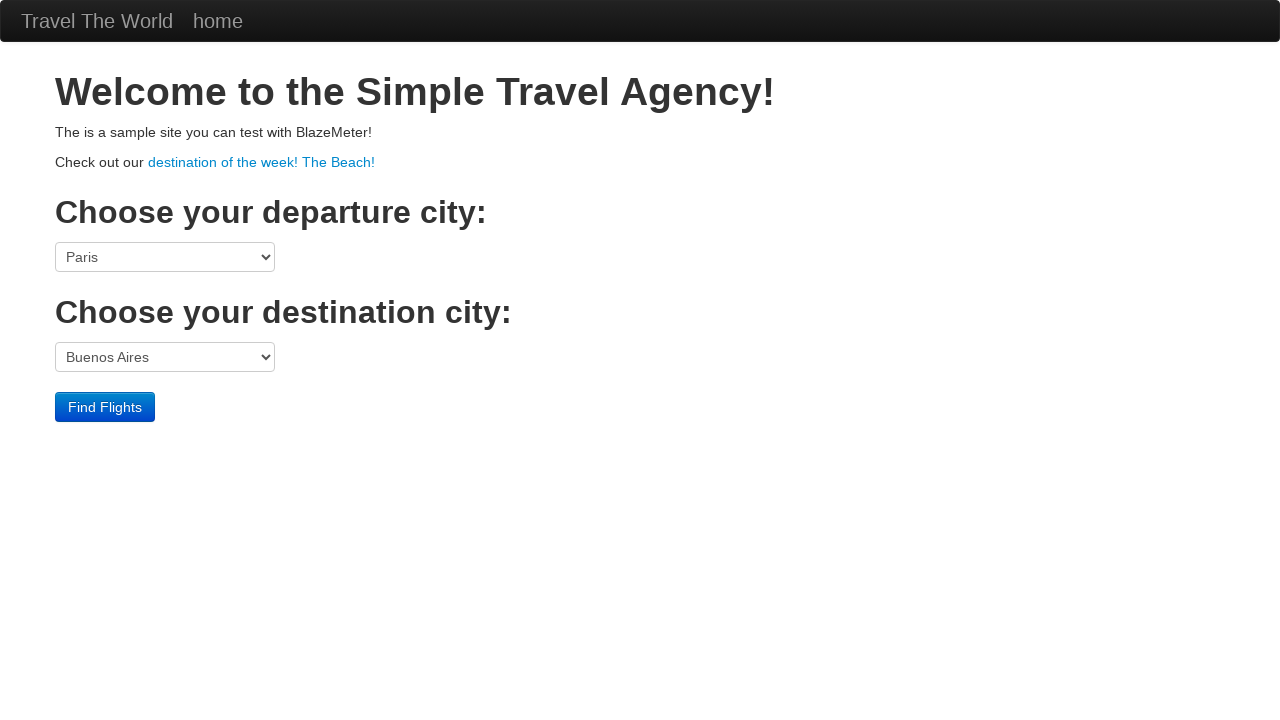

Clicked on departure city dropdown at (165, 257) on select[name='fromPort']
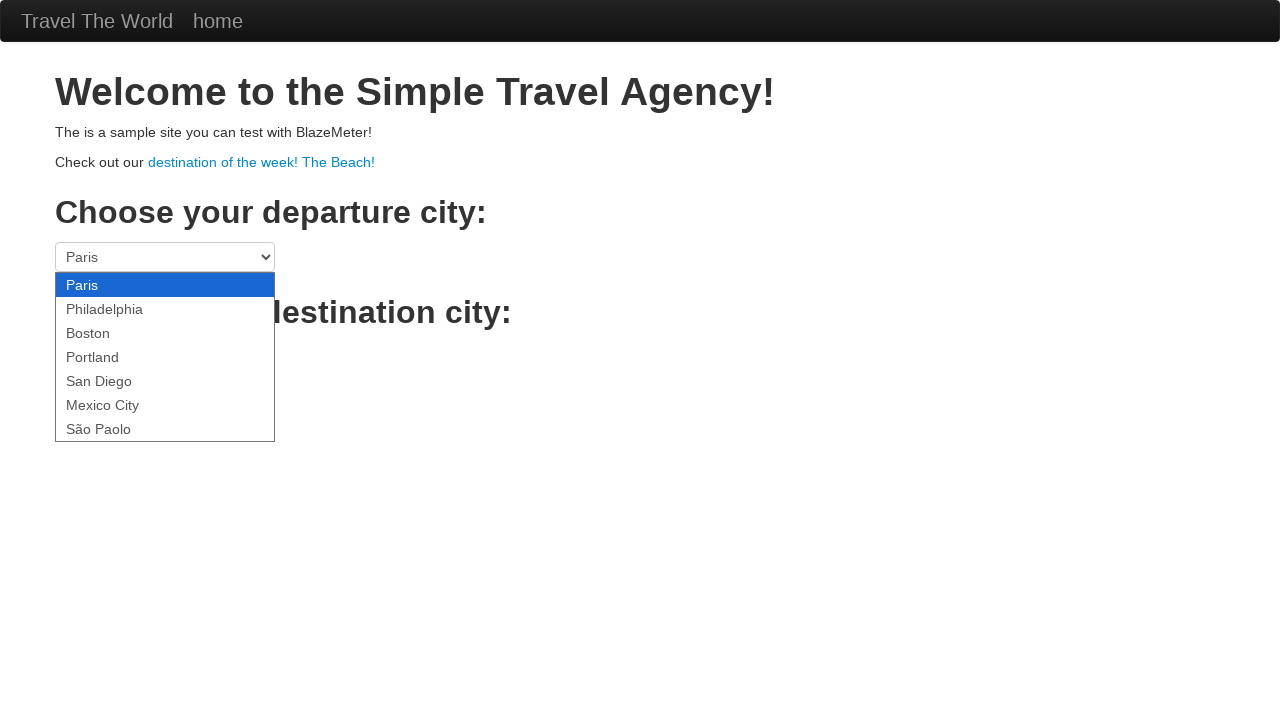

Selected 'Paris' from departure city dropdown on select[name='fromPort']
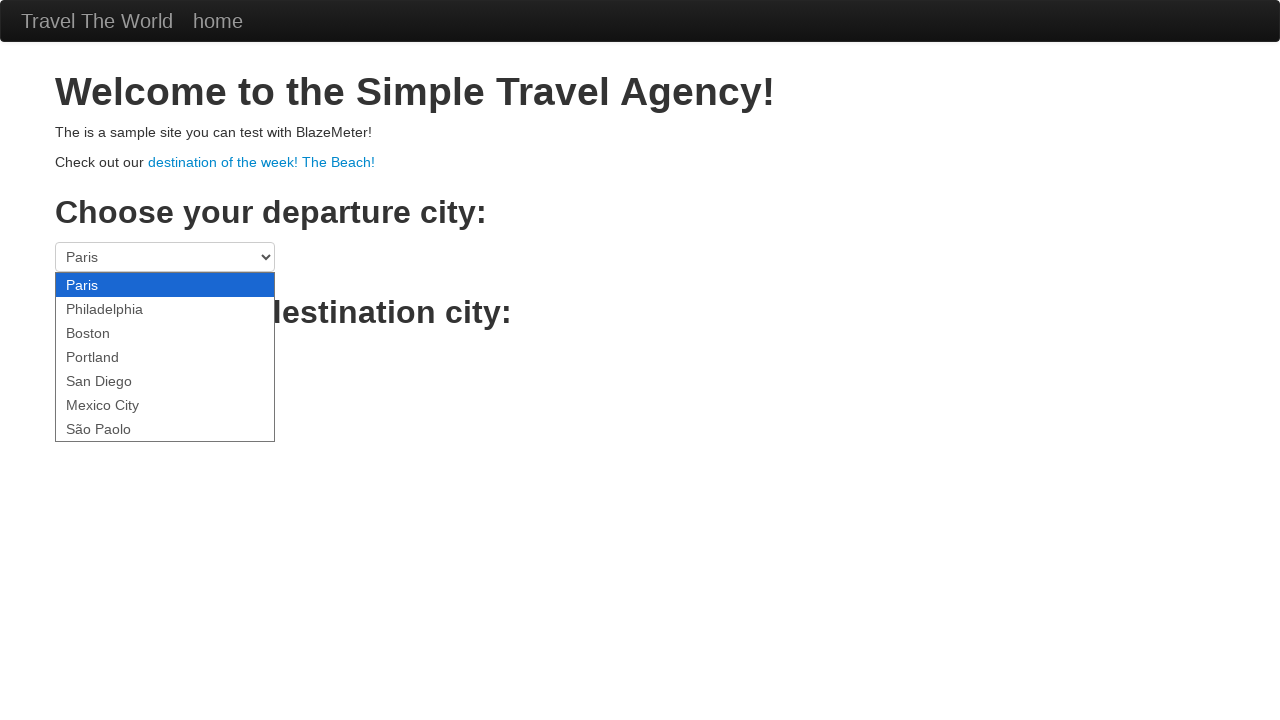

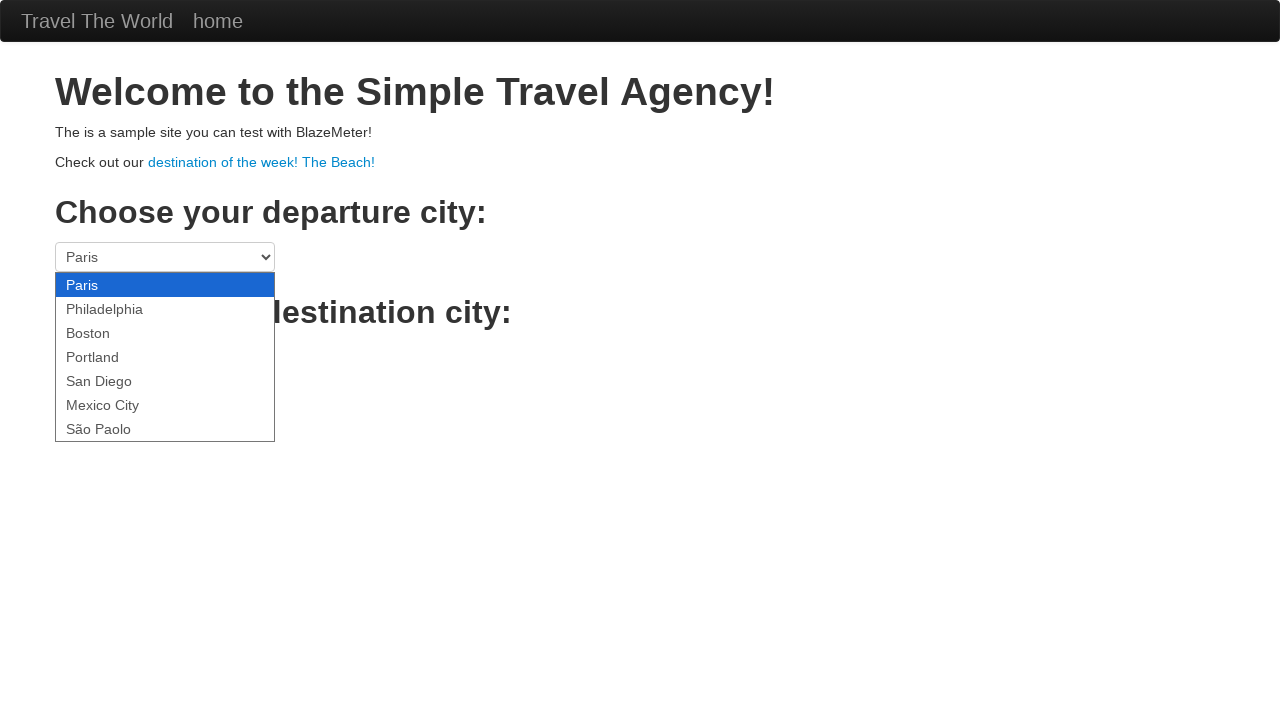